Tests dynamic control enabling/disabling functionality by clicking a button and verifying that a text input field becomes enabled and then disabled again

Starting URL: https://the-internet.herokuapp.com/dynamic_controls

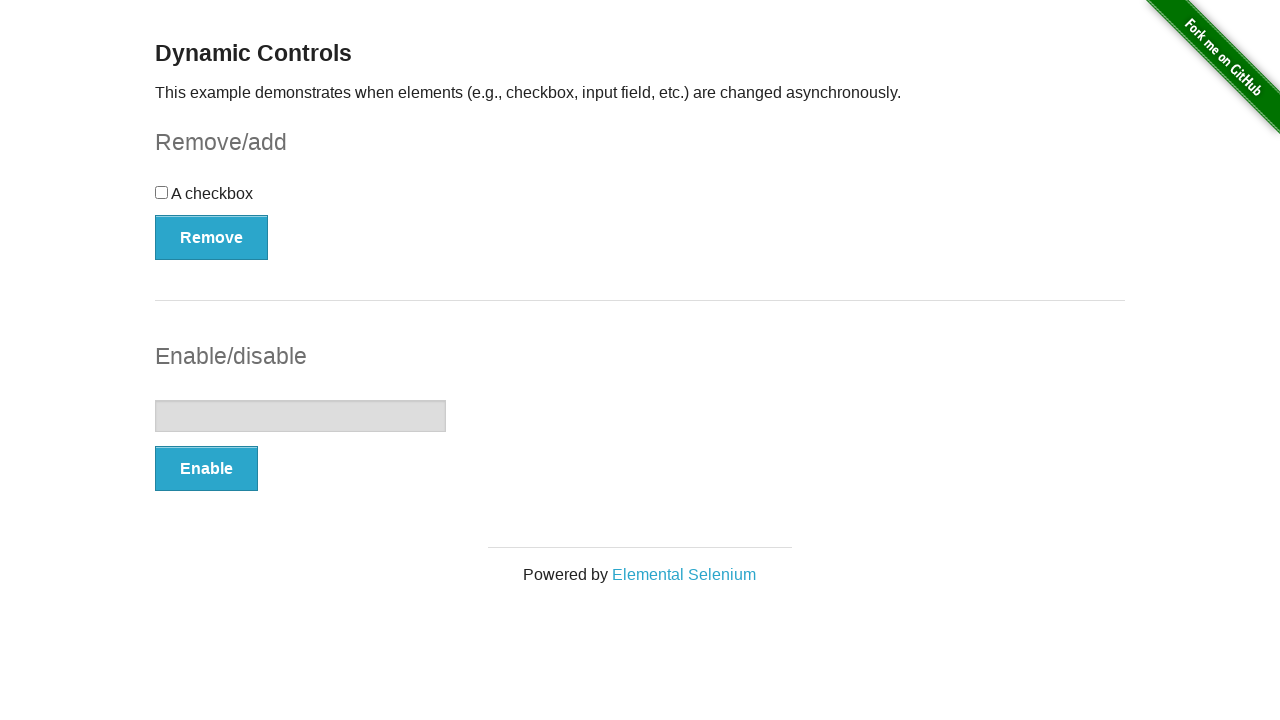

Clicked enable/disable button to enable the text input at (206, 469) on #input-example > button
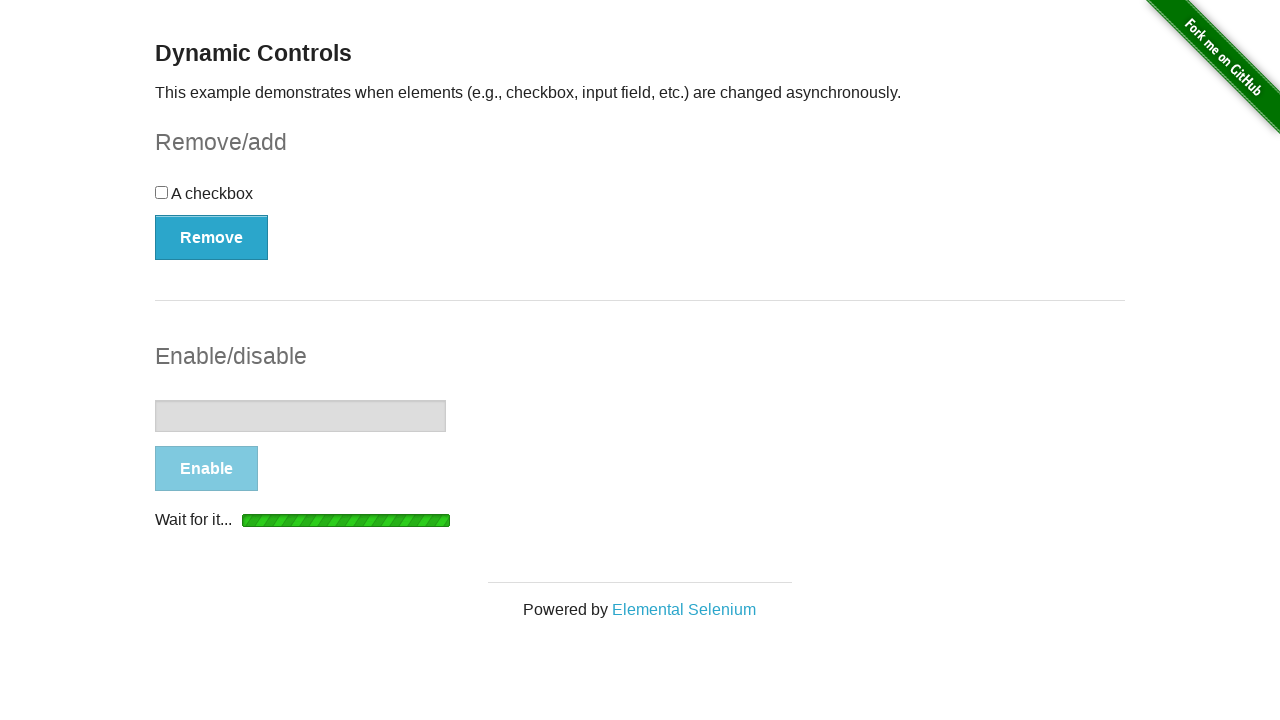

Waited for 'It's enabled!' message to appear
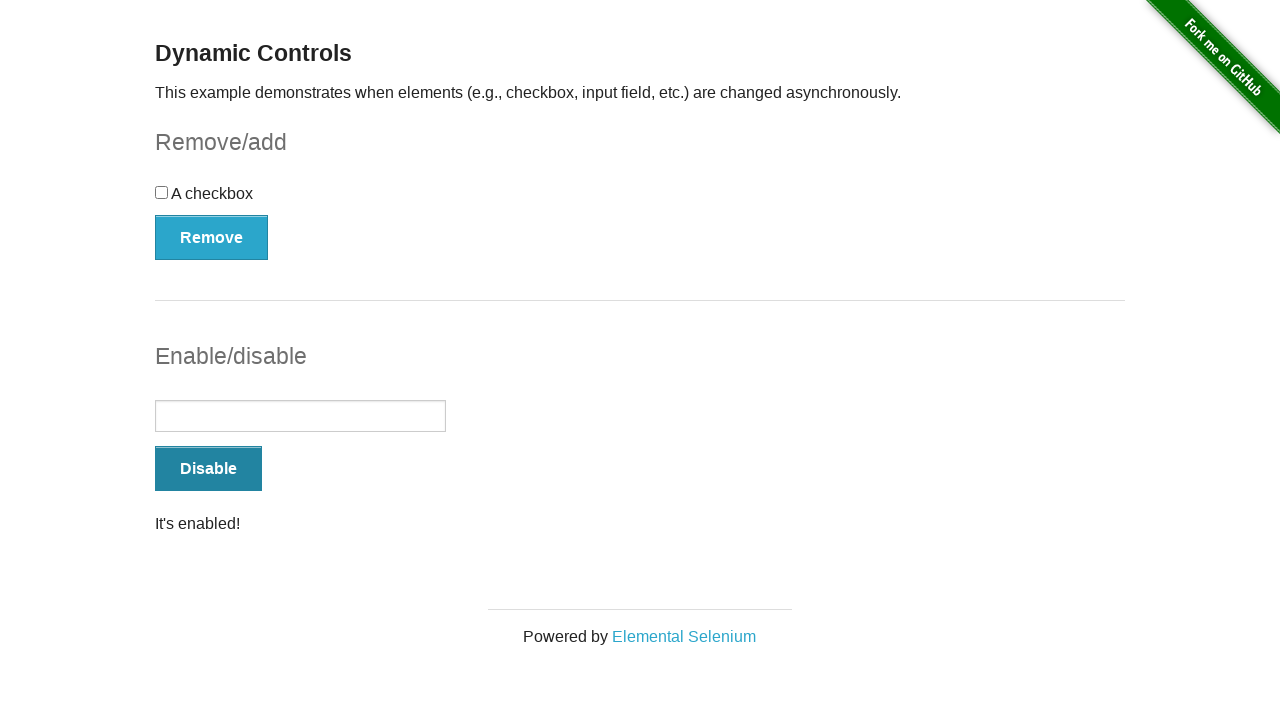

Verified that the text input field is enabled
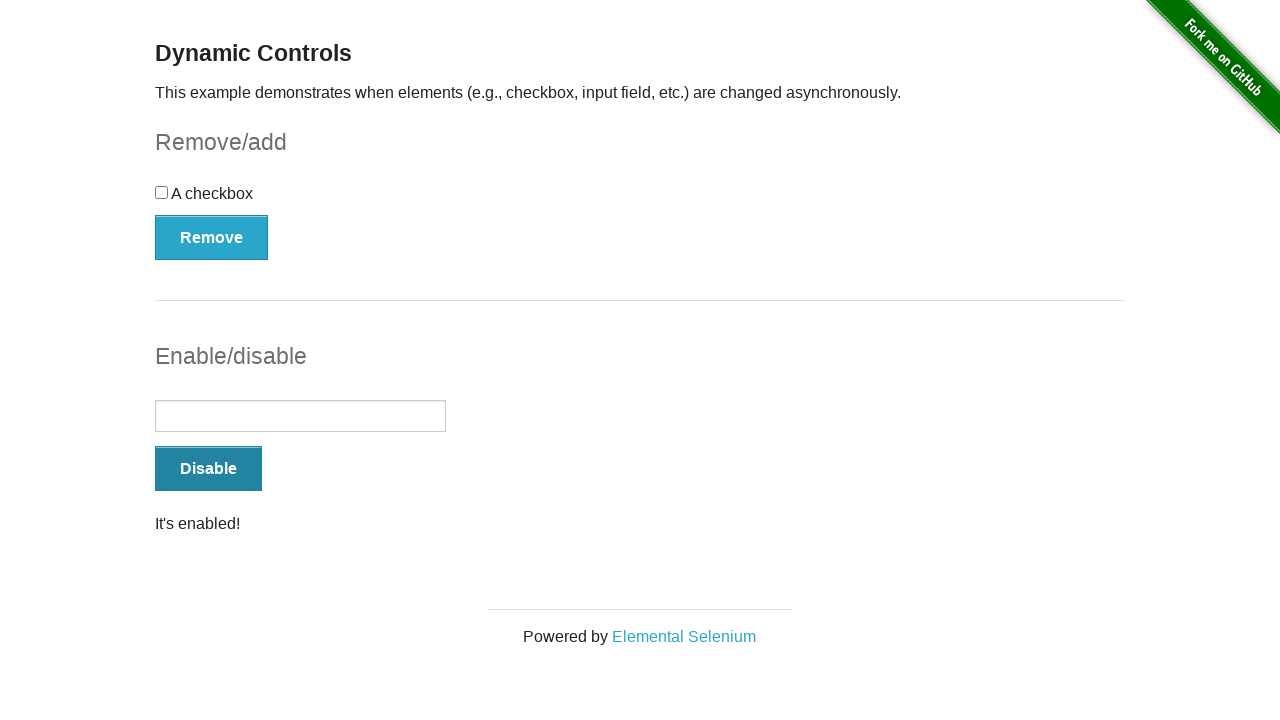

Clicked enable/disable button to disable the text input at (208, 469) on #input-example > button
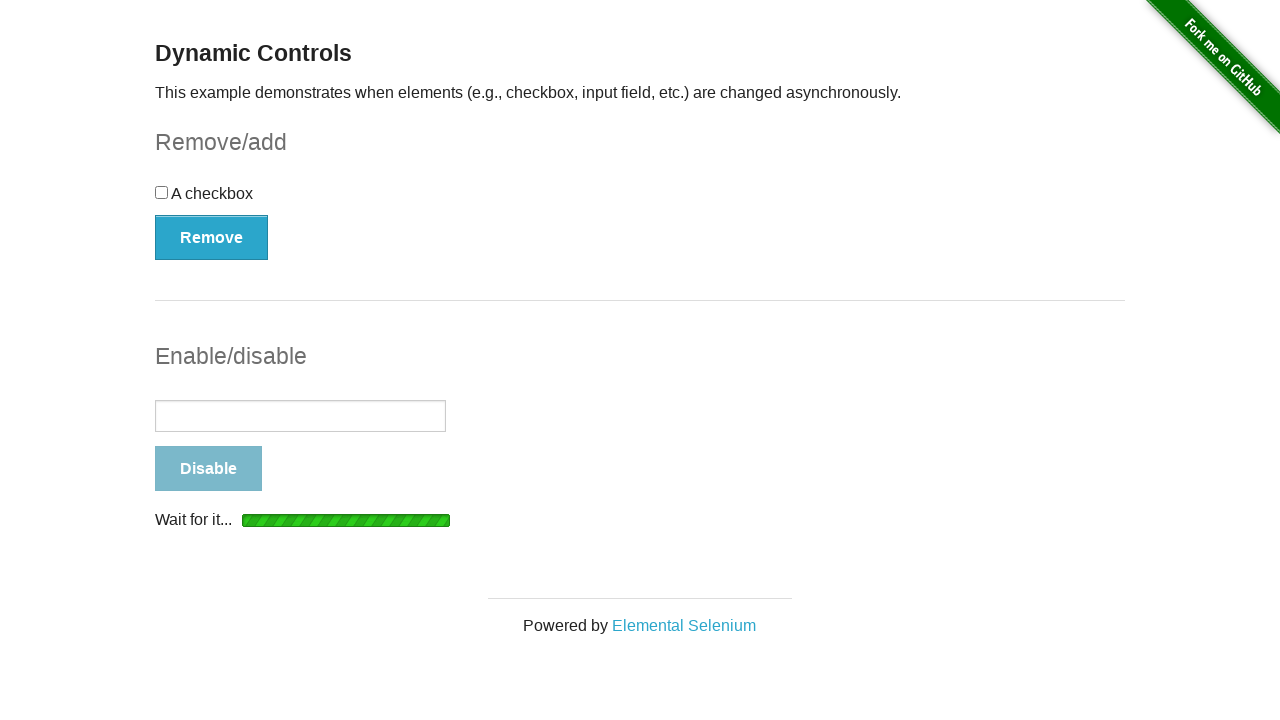

Waited for 'It's disabled!' message to appear
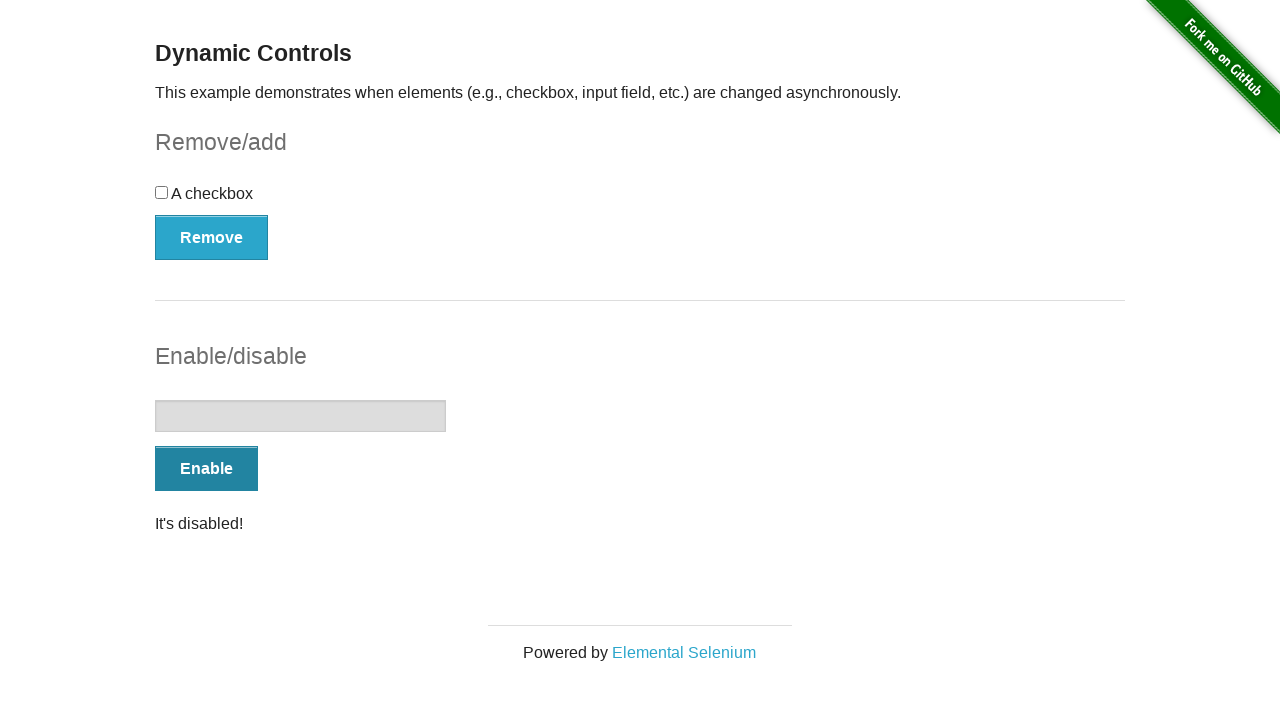

Verified that the text input field is disabled
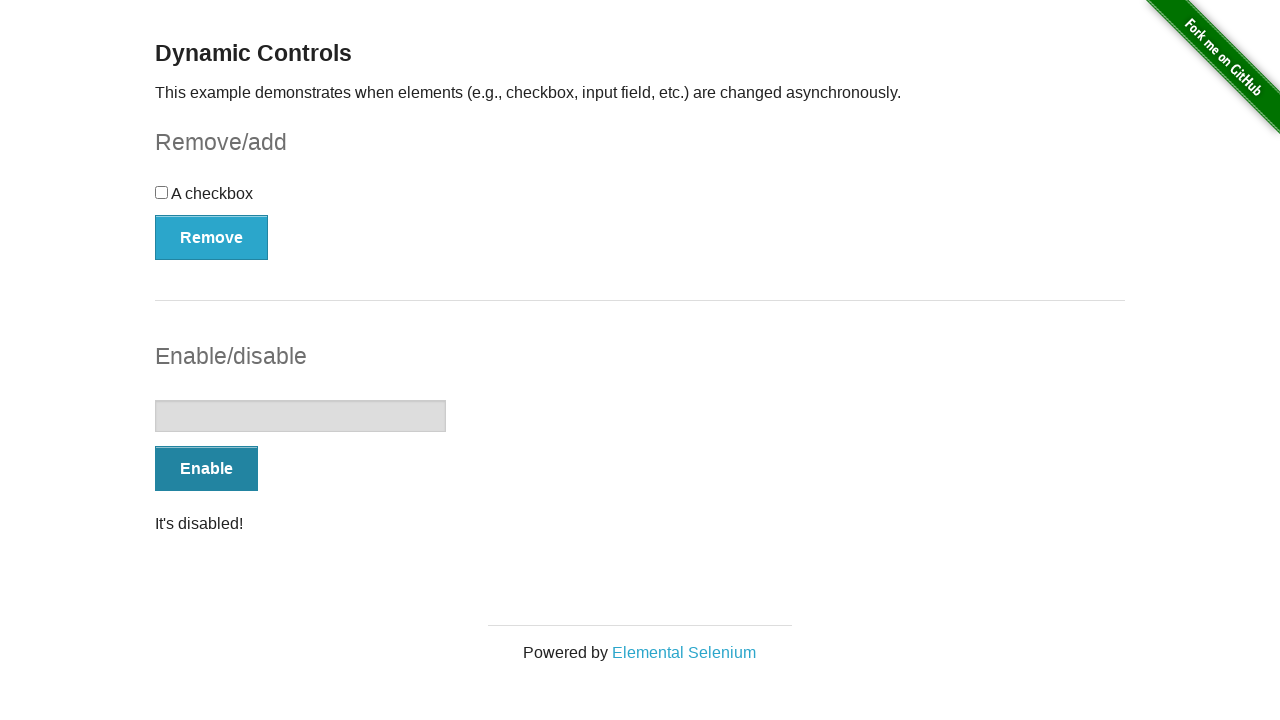

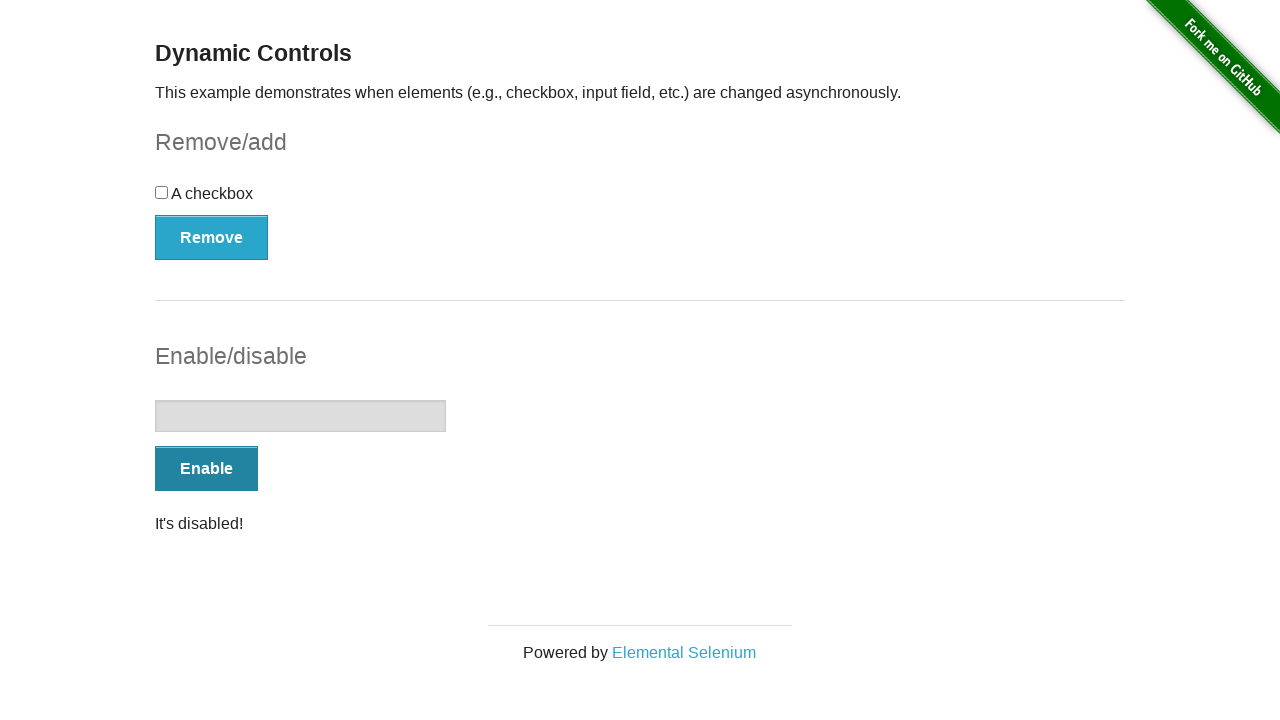